Tests confirmation alert functionality by clicking the Confirmation Alert button, dismissing (canceling) the alert, and verifying the result

Starting URL: https://training-support.net/webelements/alerts

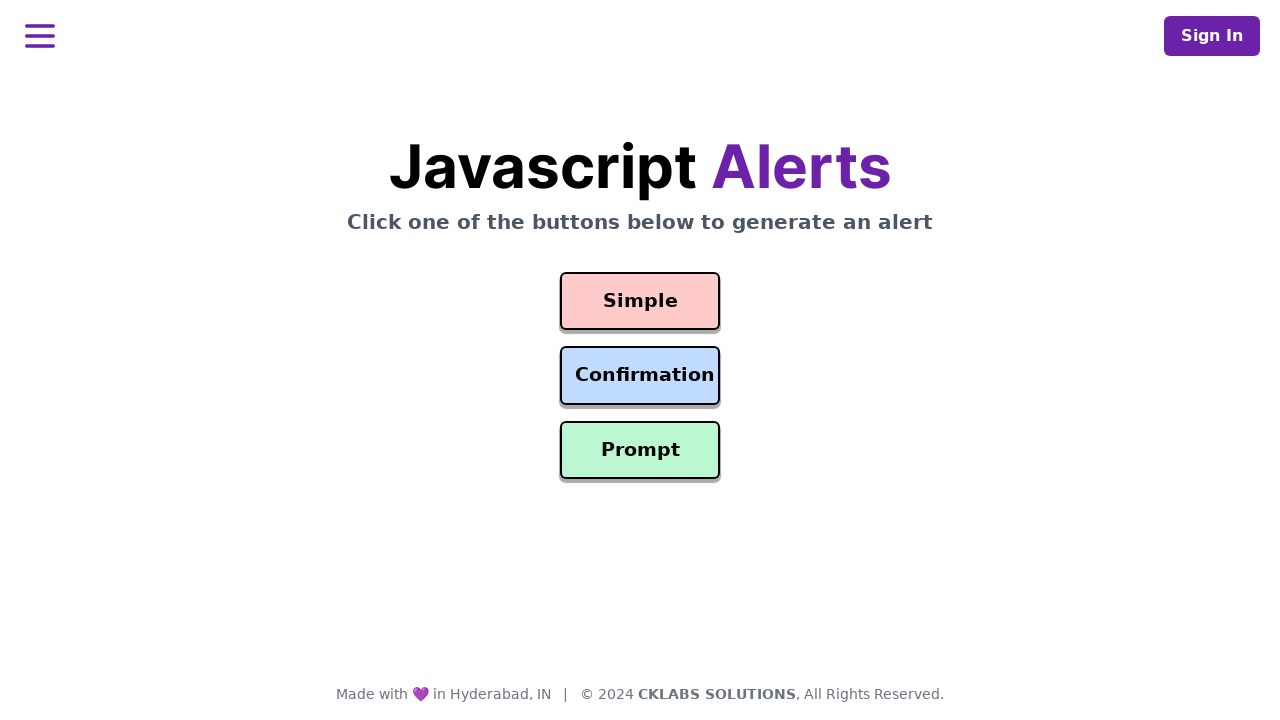

Set up dialog handler to dismiss confirmation alerts
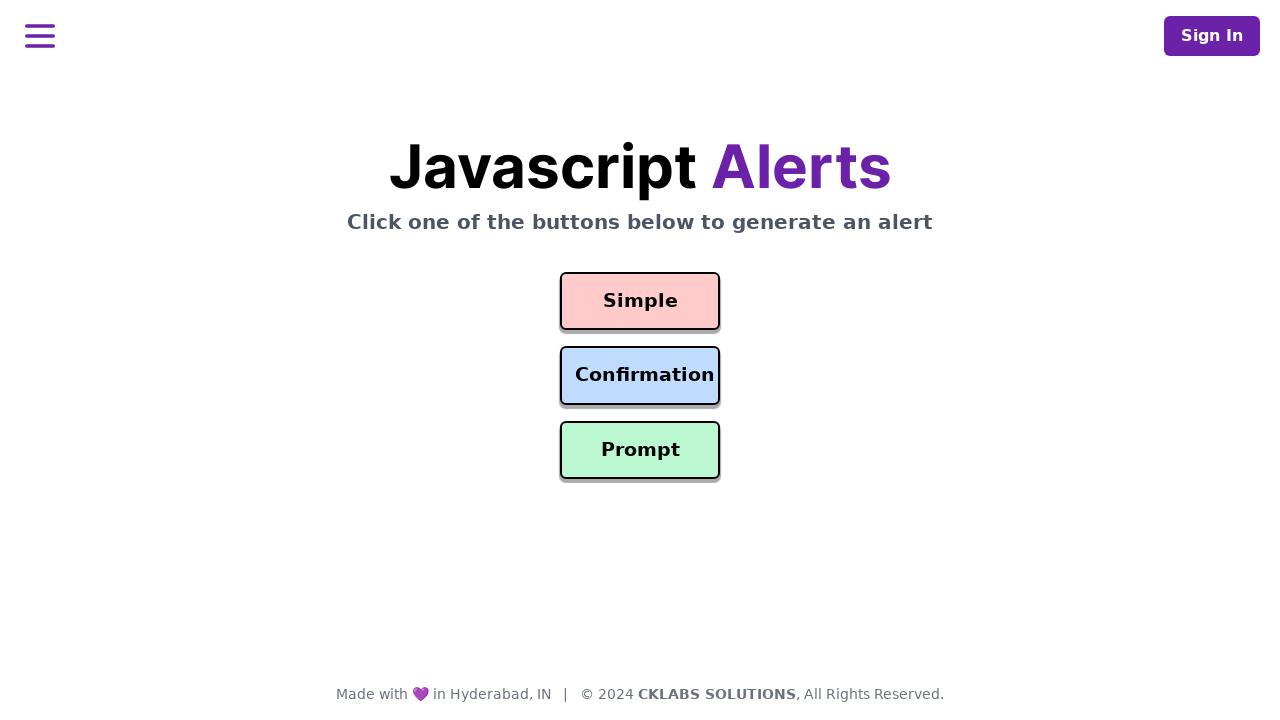

Clicked the Confirmation Alert button at (640, 376) on #confirmation
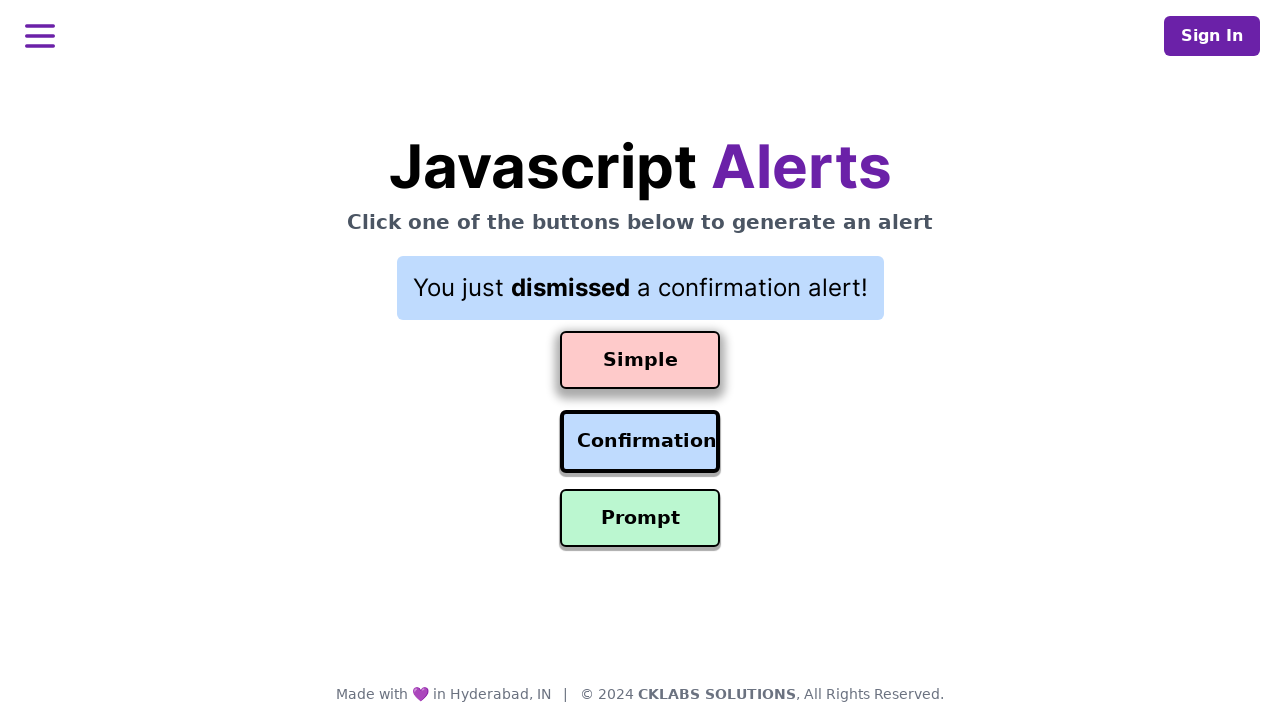

Result text appeared after dismissing the confirmation alert
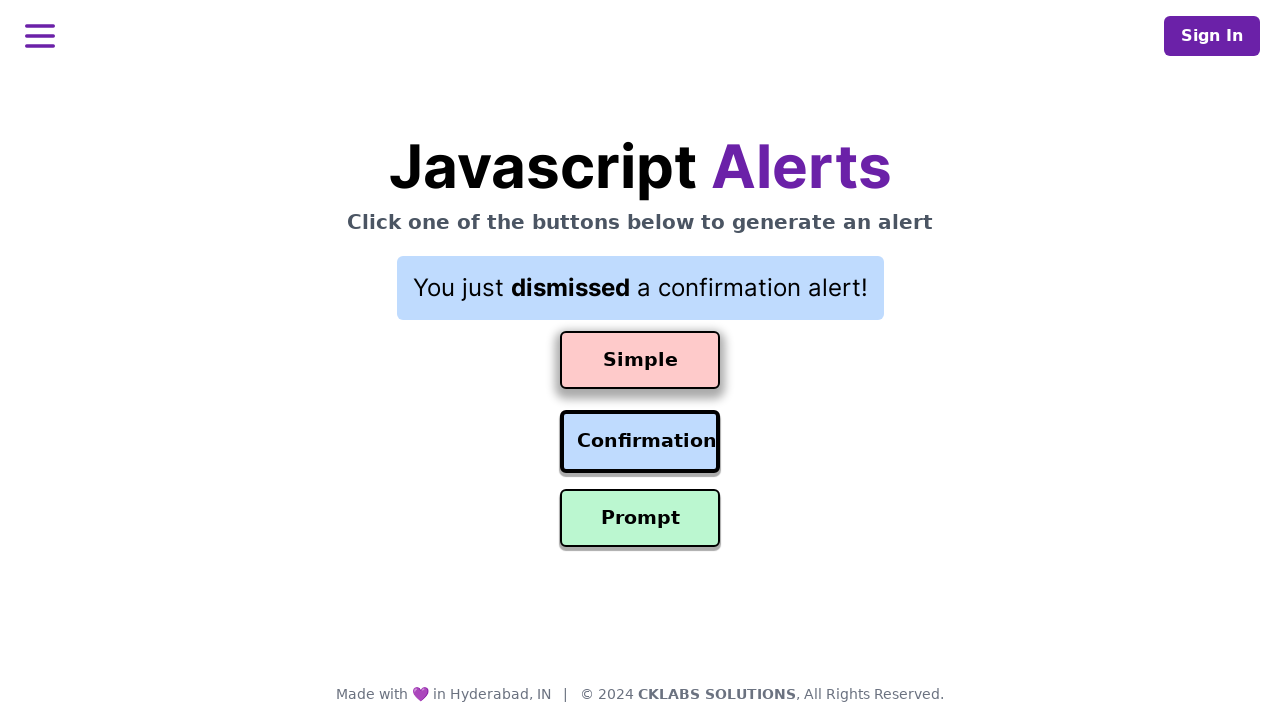

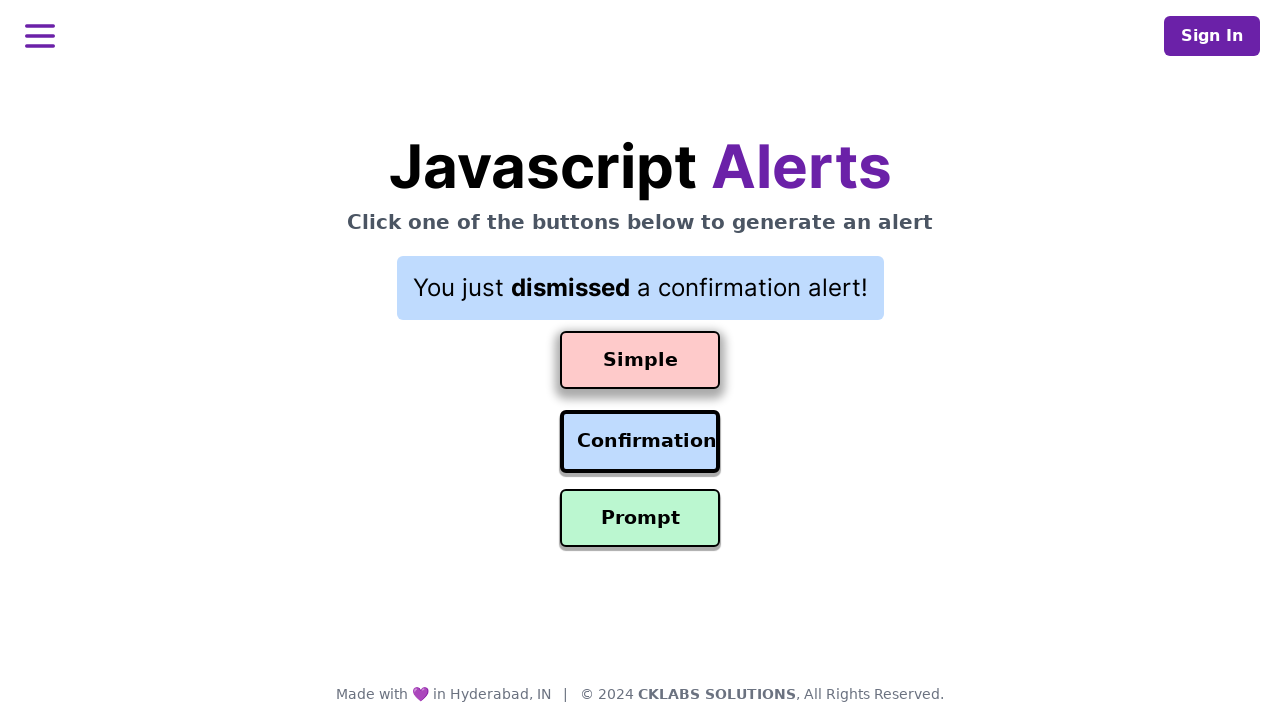